Navigates to Internshala's Android app development internship listings page, closes the initial popup, and verifies that job listings are displayed.

Starting URL: https://internshala.com/internships/android-app-development-internship/

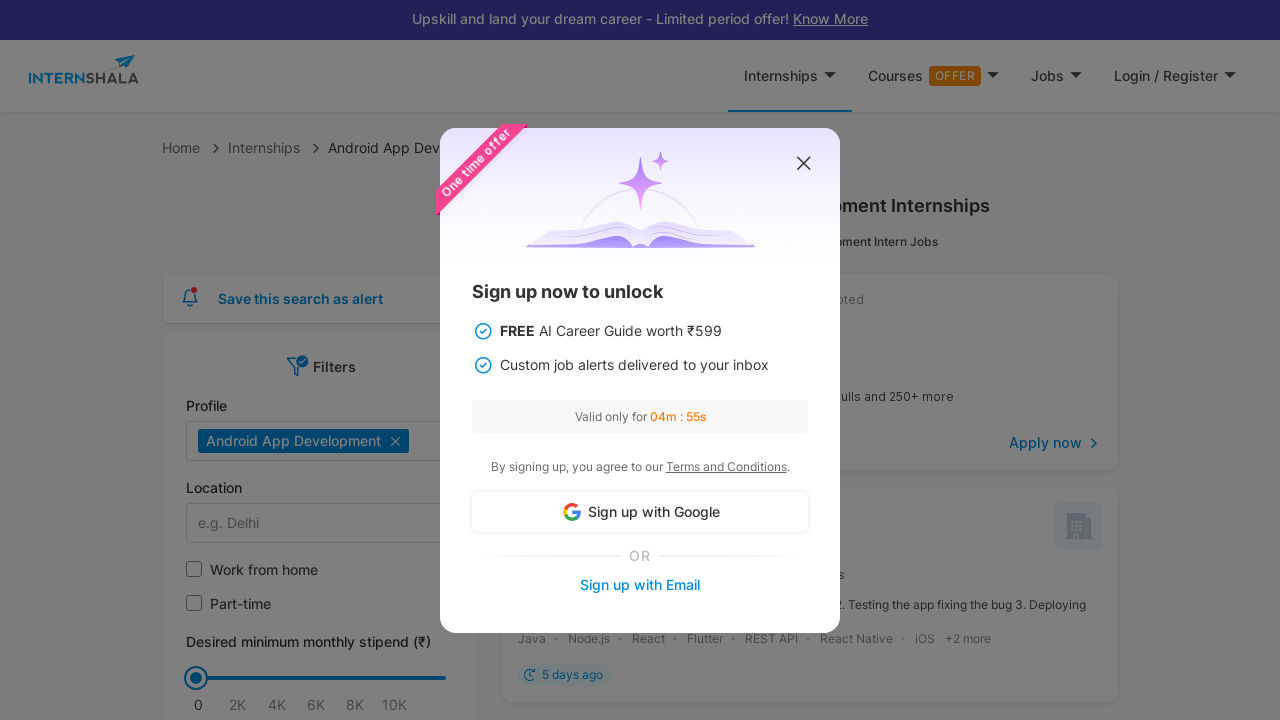

Waited for initial popup to load
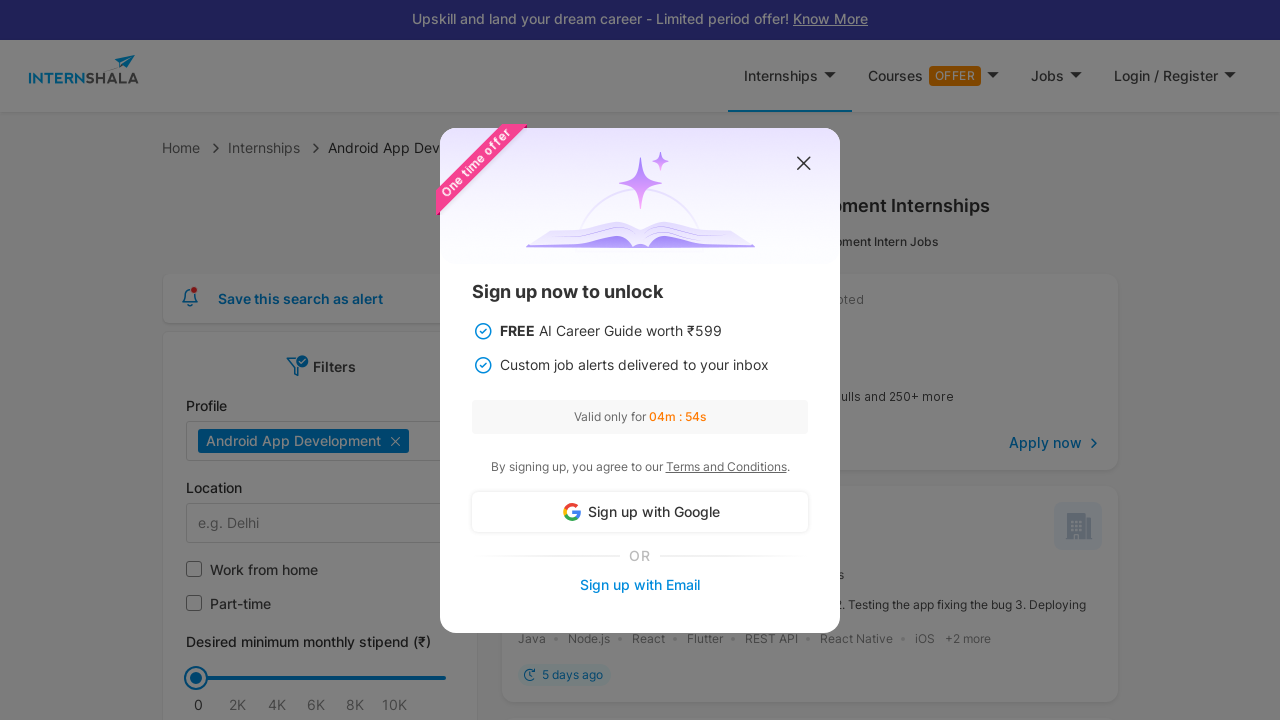

Closed initial popup at (804, 164) on #close_popup
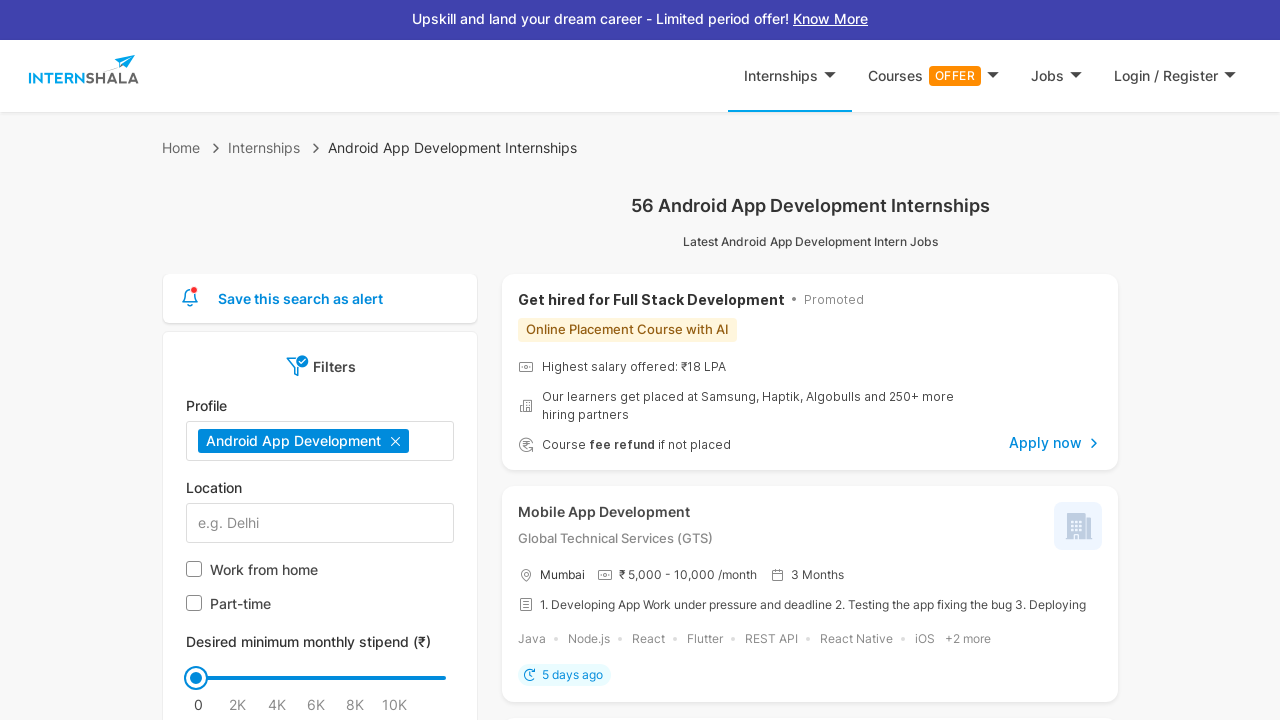

Android app development internship listings loaded and visible
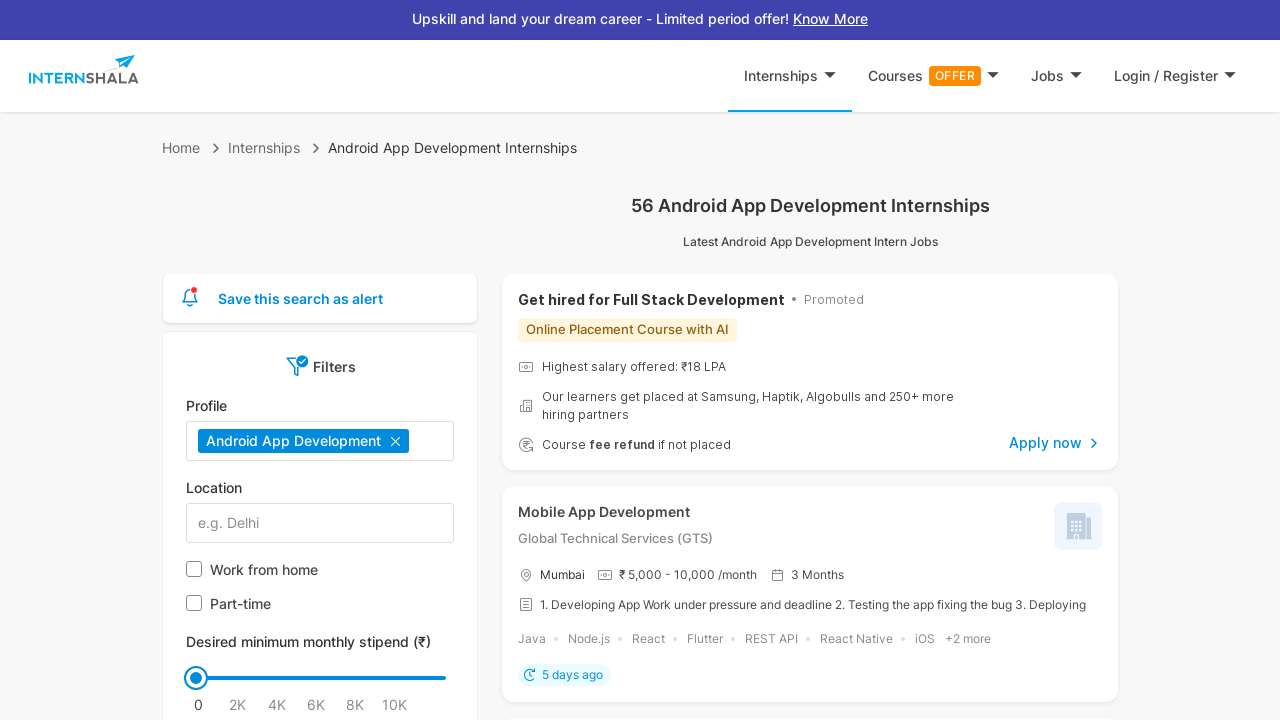

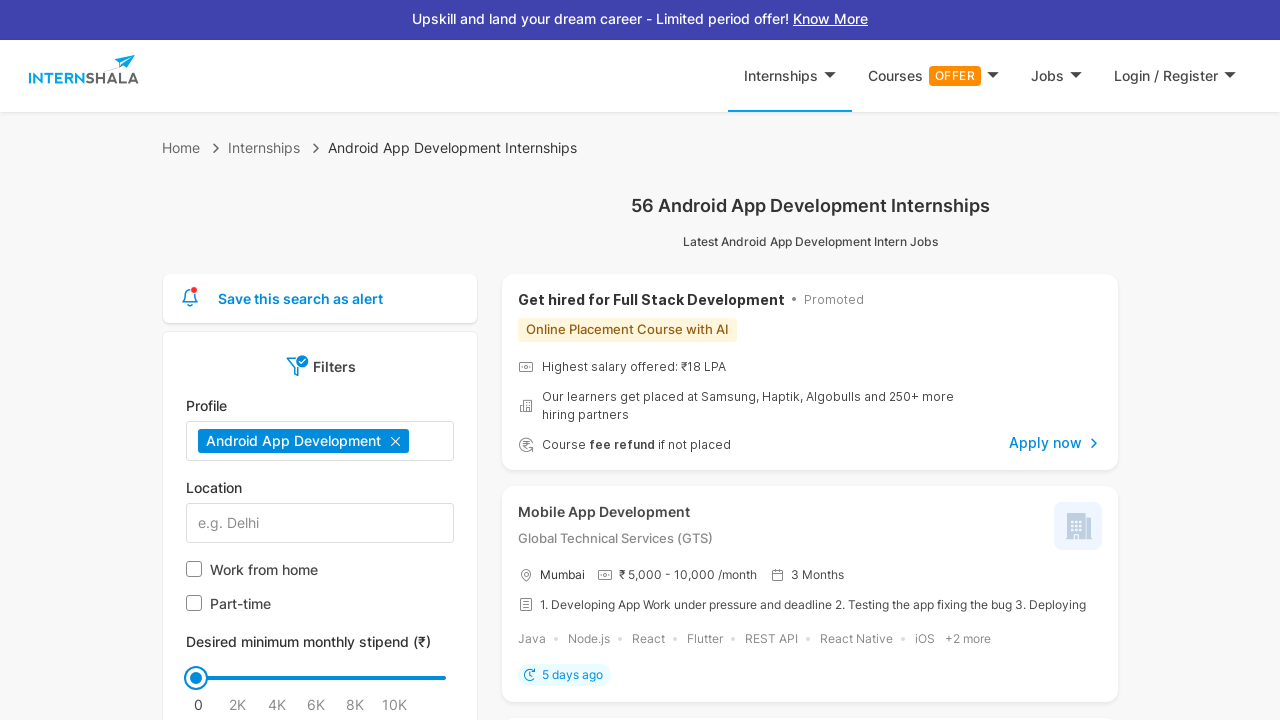